Tests a registration form by filling in username, email, selecting gender and interests, choosing country and date of birth, filling biography, setting a rating, and submitting the form.

Starting URL: https://material.playwrightvn.com/

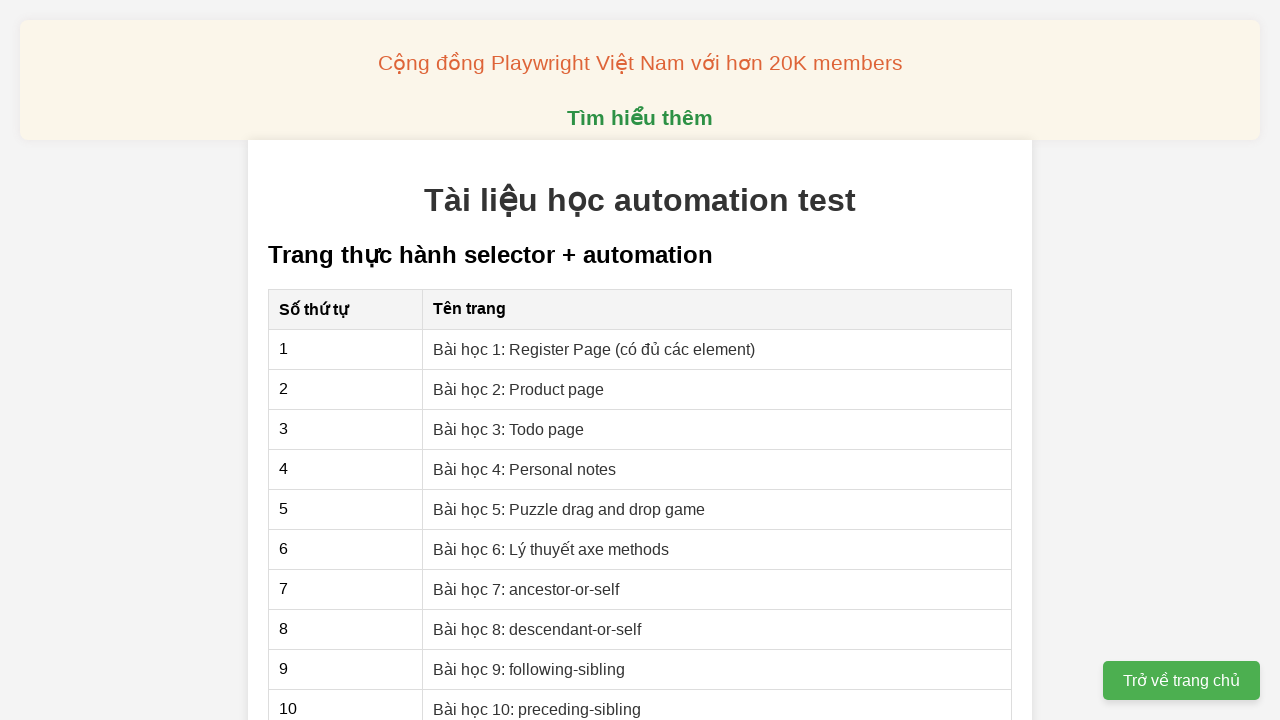

Clicked on Register Page lesson link at (594, 349) on internal:text="B\u00e0i h\u1ecdc 1: Register Page (c\u00f3 \u0111\u1ee7 c\u00e1c
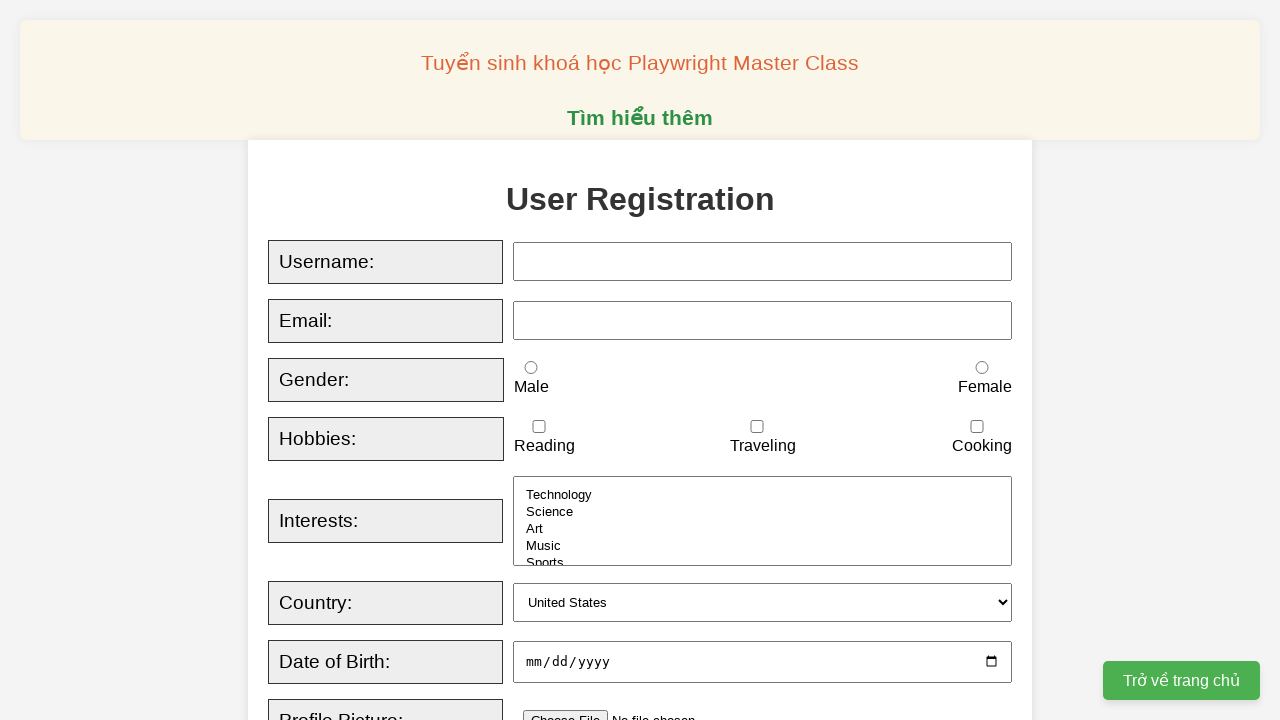

Filled username field with 'Maria Rodriguez' on xpath=//*[@id='username']
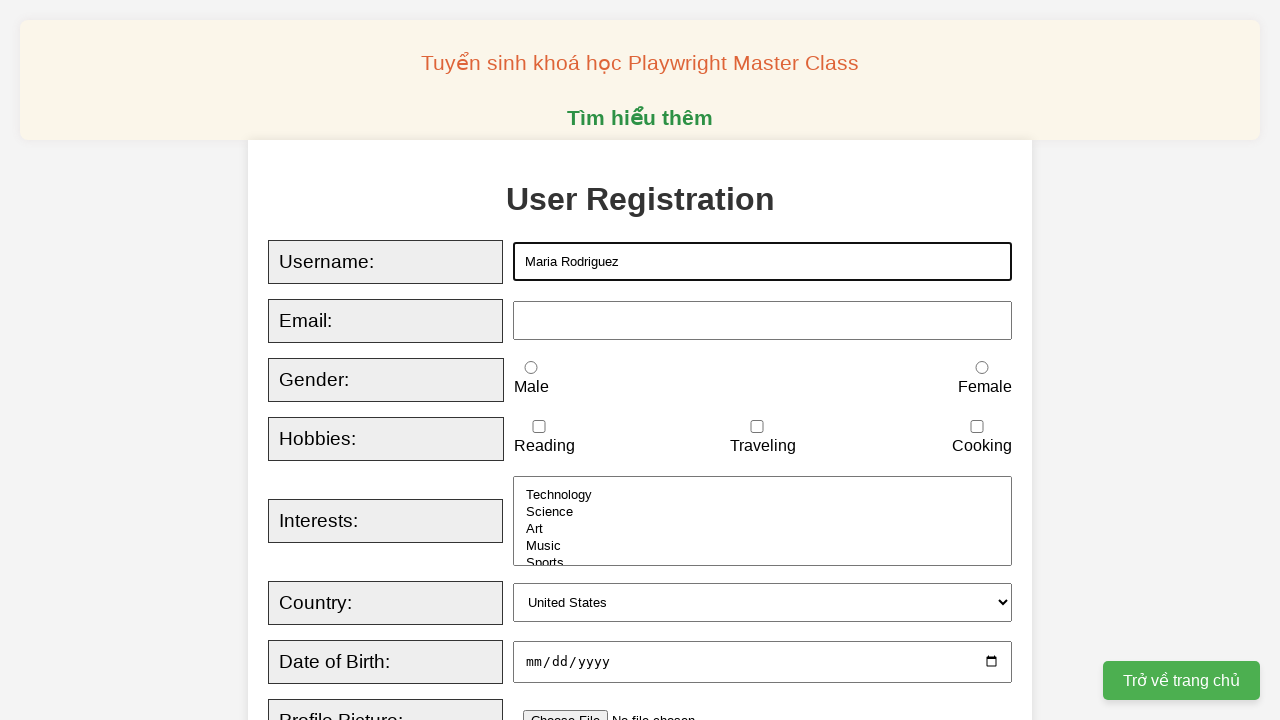

Filled email field with 'maria.rodriguez@example.com' on xpath=//*[@id='email']
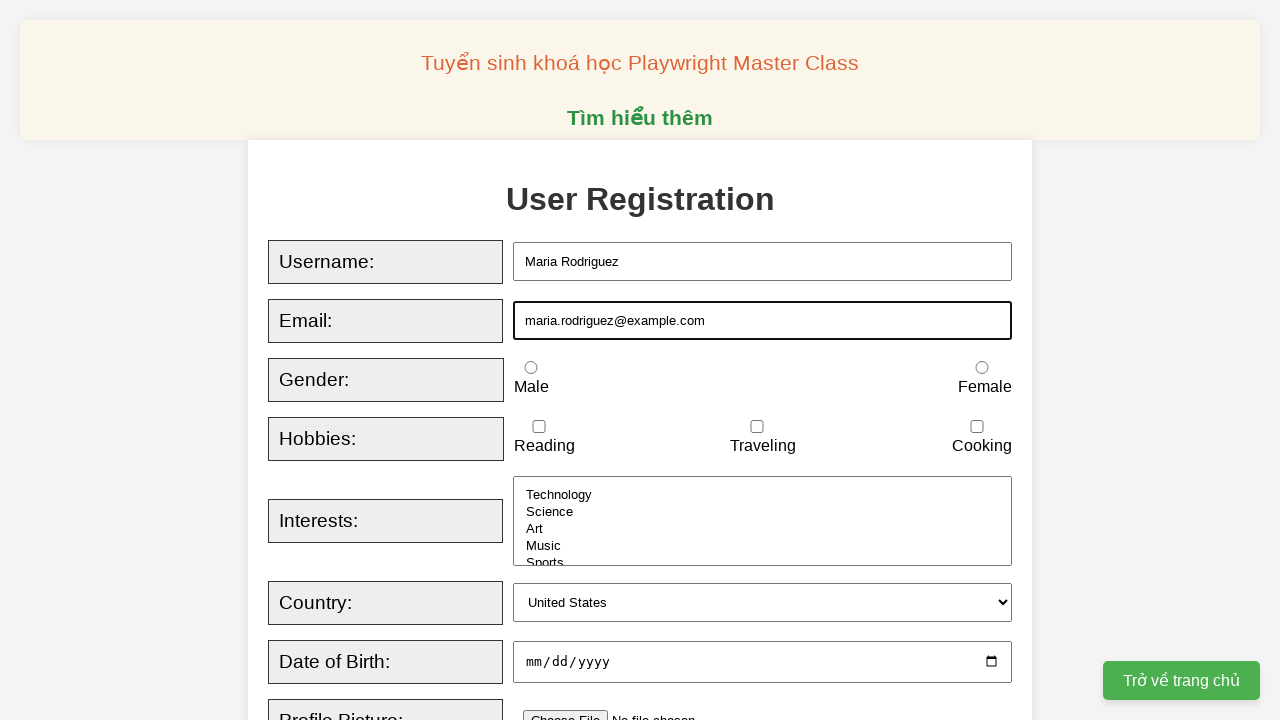

Selected female gender option at (982, 368) on xpath=//*[@id='female']
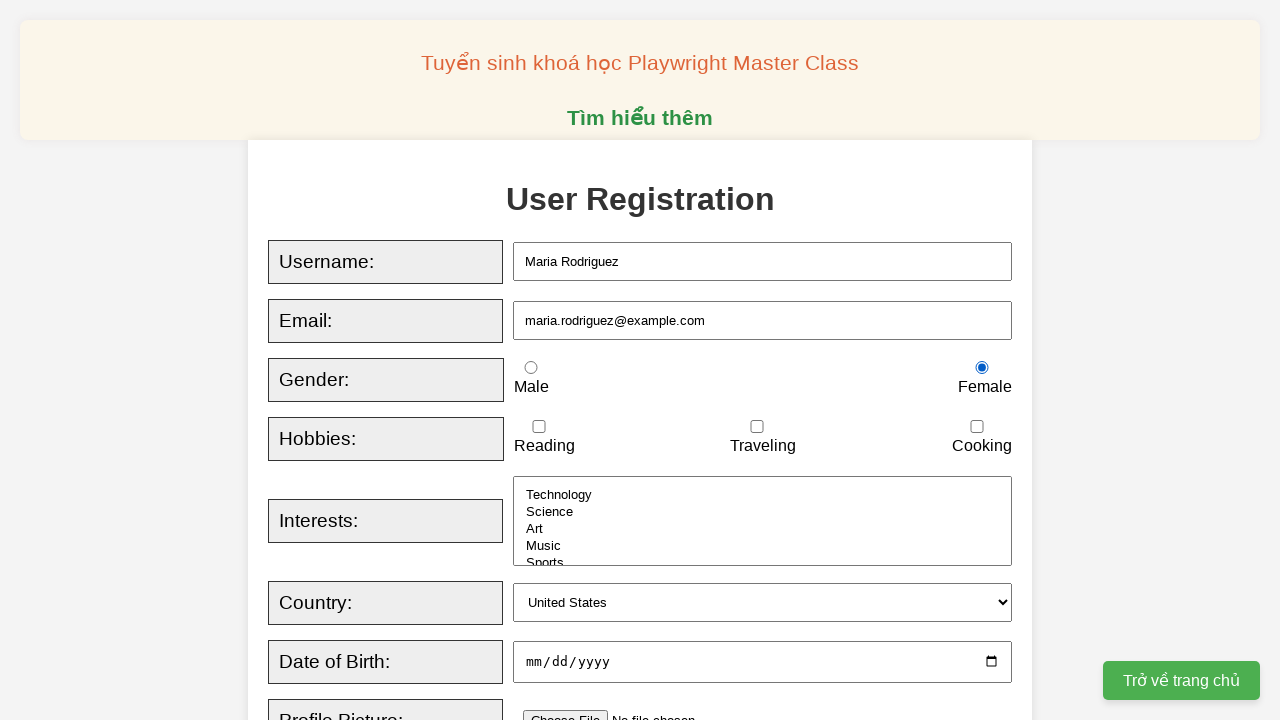

Selected cooking interest checkbox at (977, 427) on xpath=//*[@id='cooking']
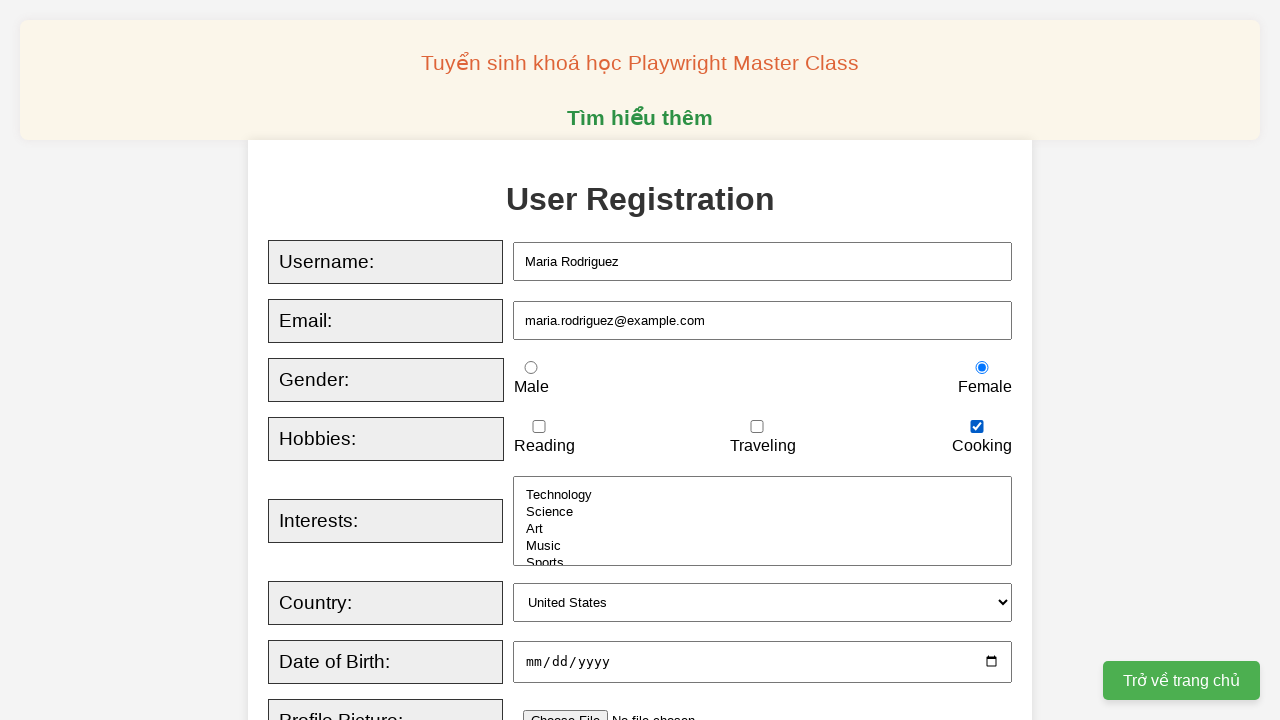

Selected Canada from country dropdown on xpath=//*[@id='country']
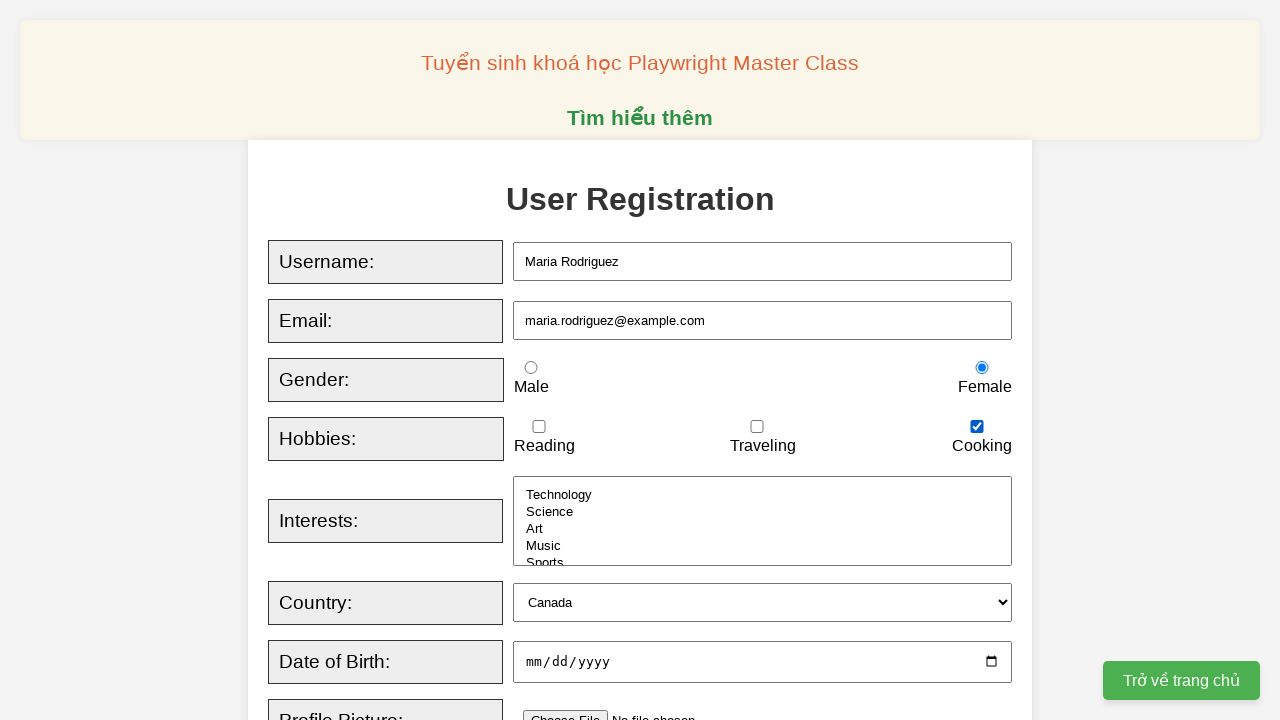

Filled date of birth field with '1995-03-22' on xpath=//*[@id='dob']
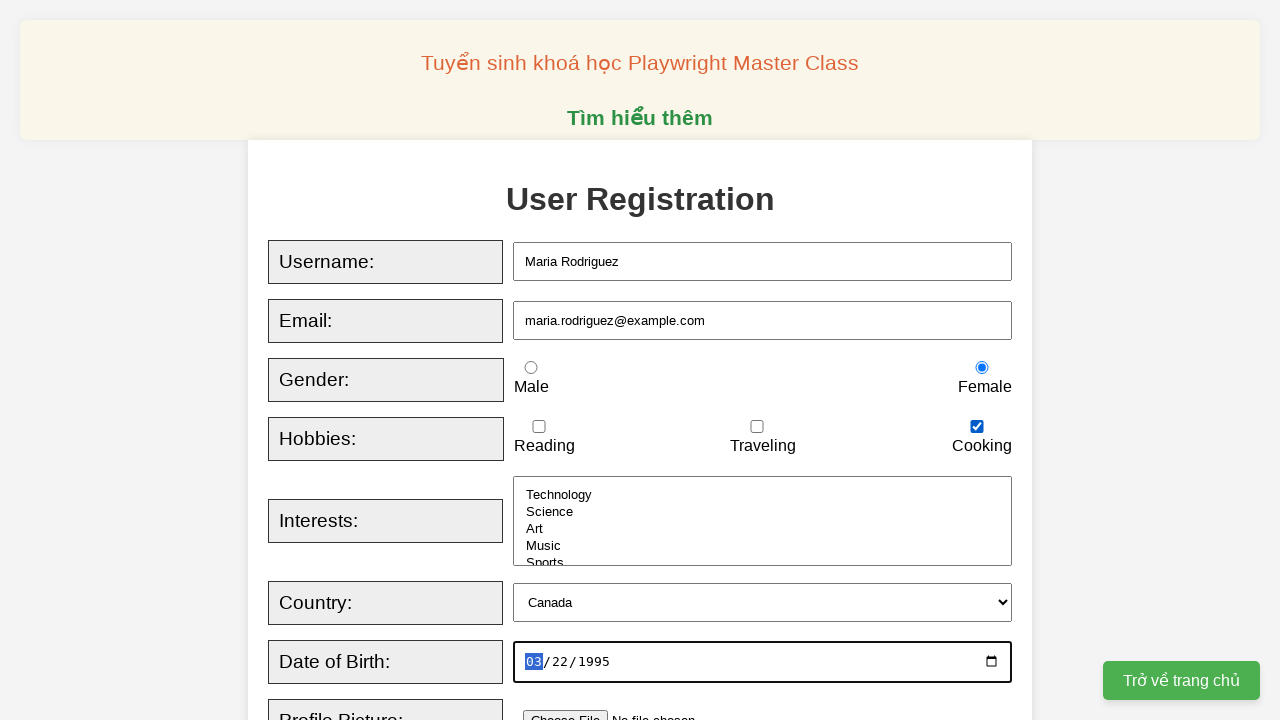

Filled biography field with developer description on xpath=//*[@id='bio']
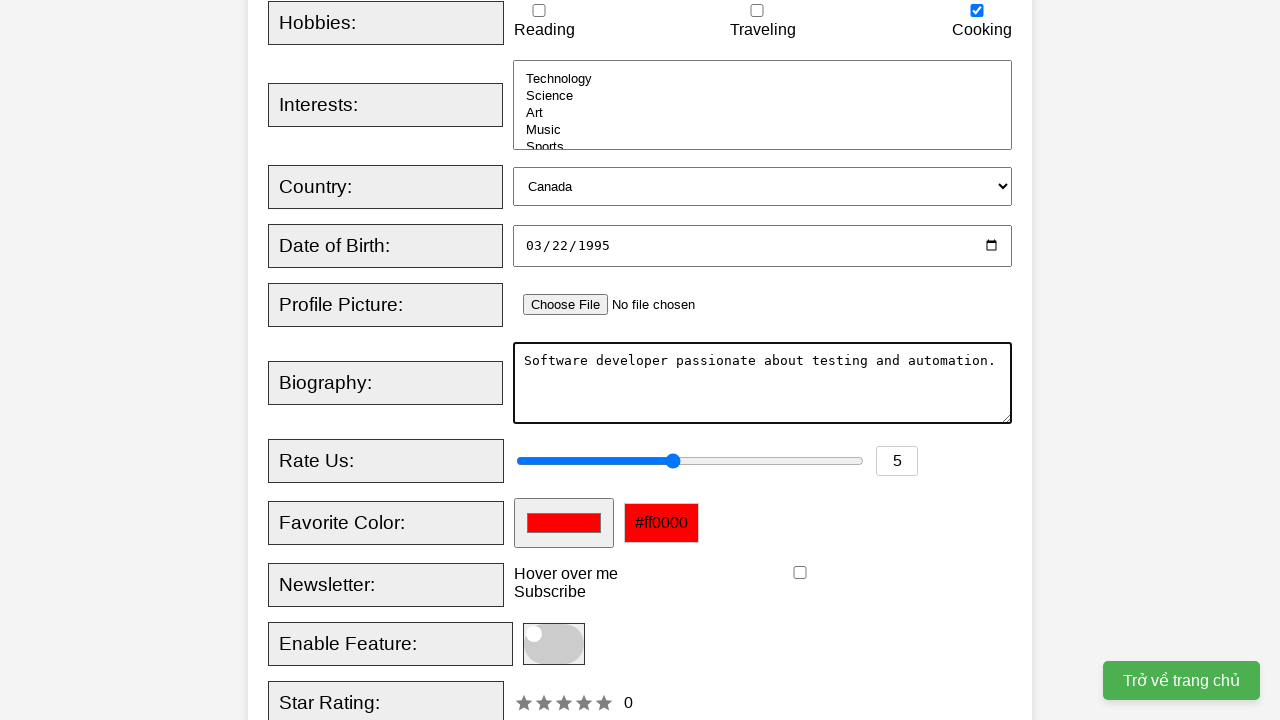

Set rating slider to value 10 using JavaScript
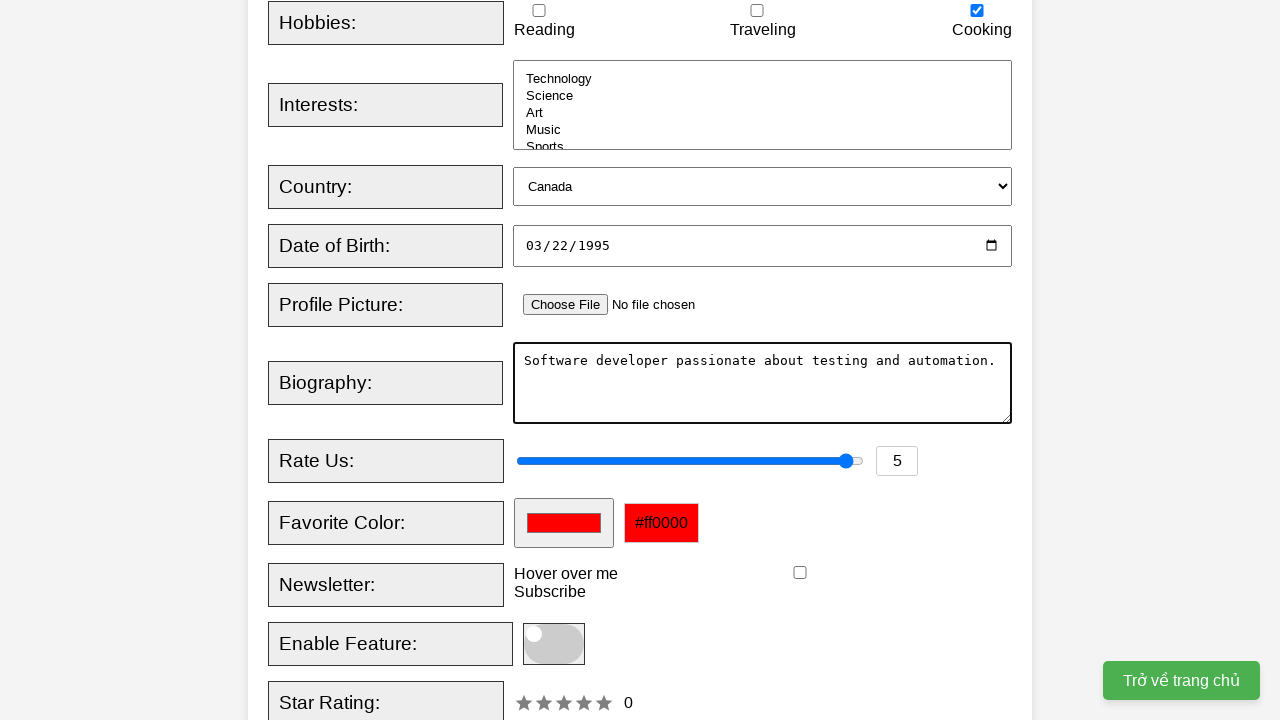

Clicked Register button to submit form at (528, 360) on xpath=//*[@id='registrationForm']/div[16]/button
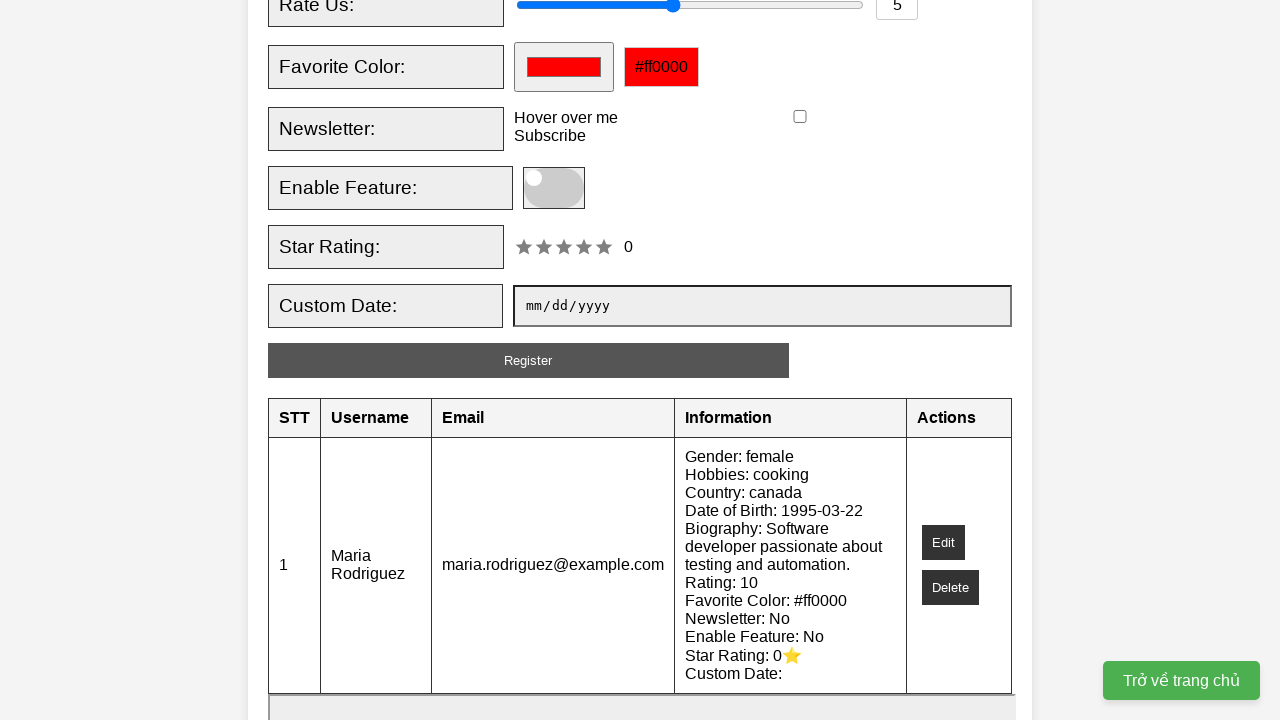

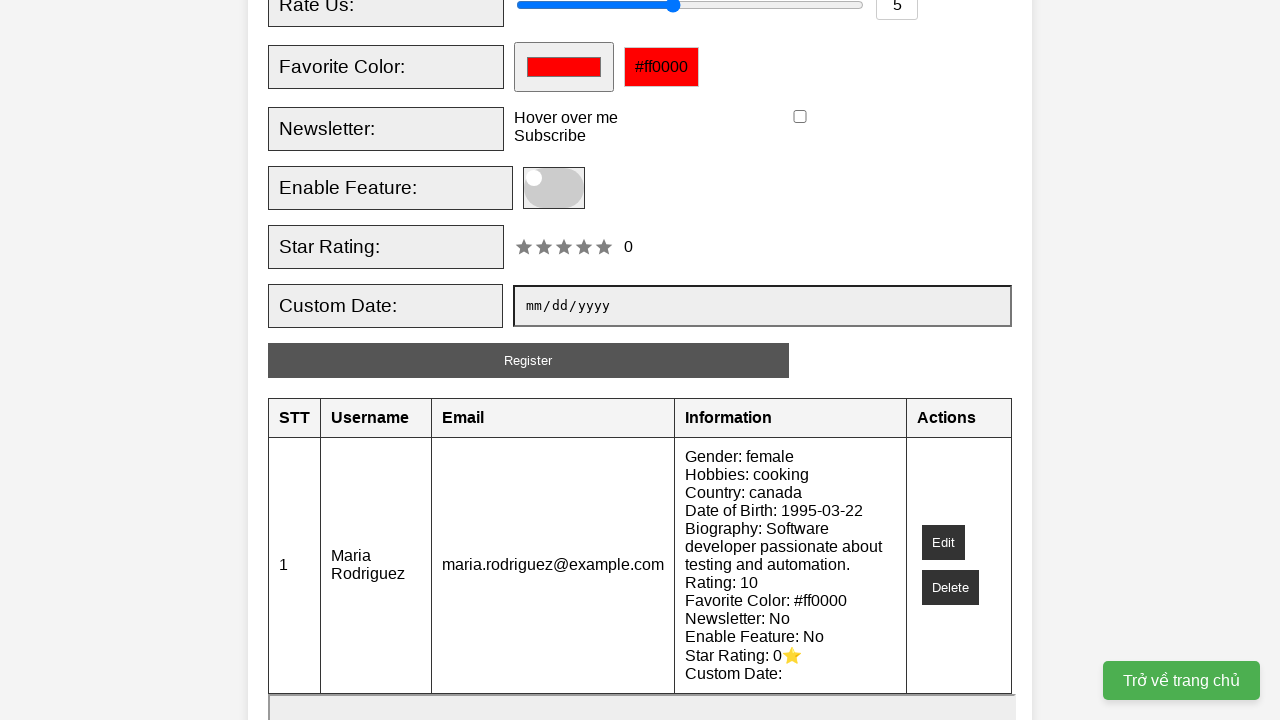